Tests a registration form by filling in first name, last name, and email fields, then submitting and verifying the success message

Starting URL: http://suninjuly.github.io/registration1.html

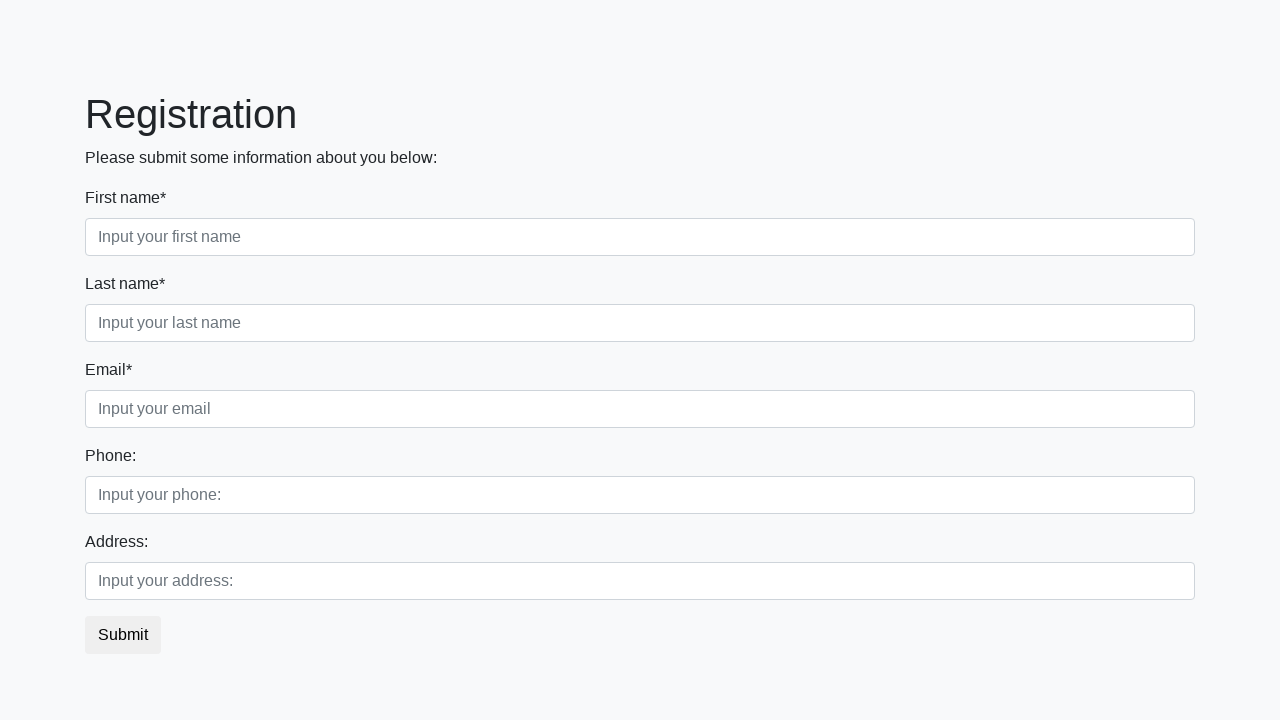

Filled first name field with 'Ivan' on [placeholder="Input your first name"]
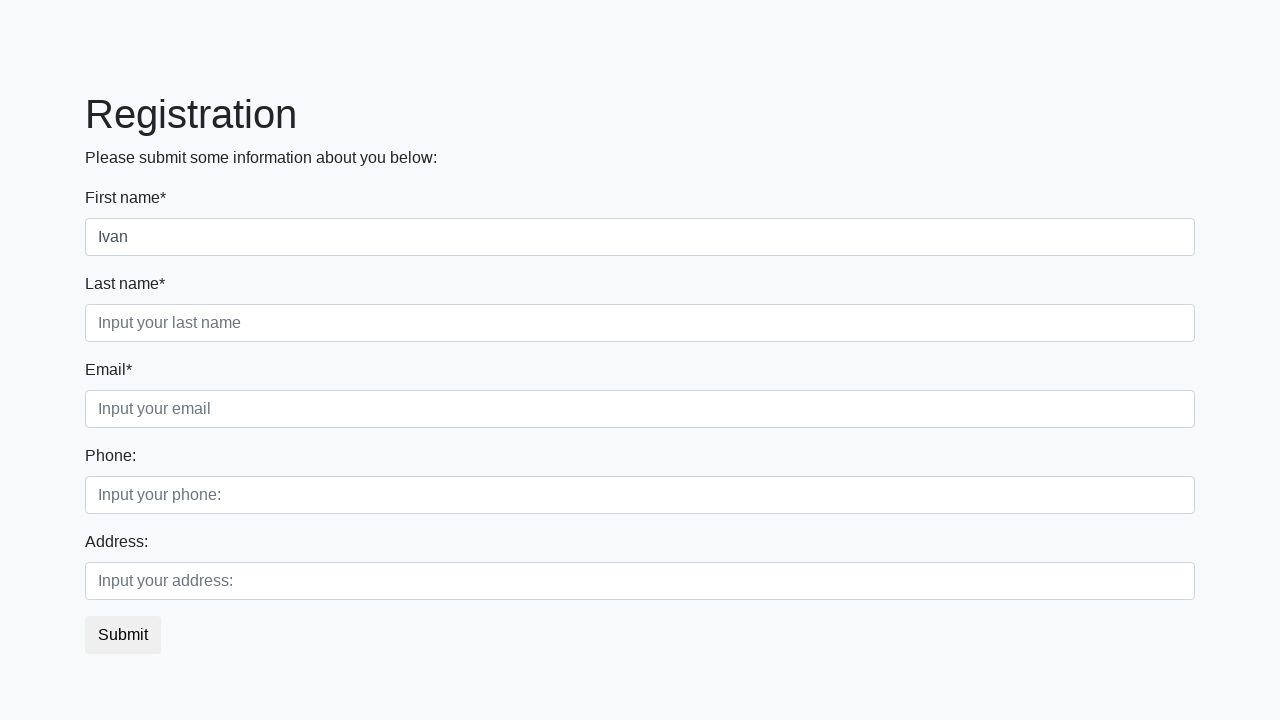

Filled last name field with 'Ivanov' on [placeholder="Input your last name"]
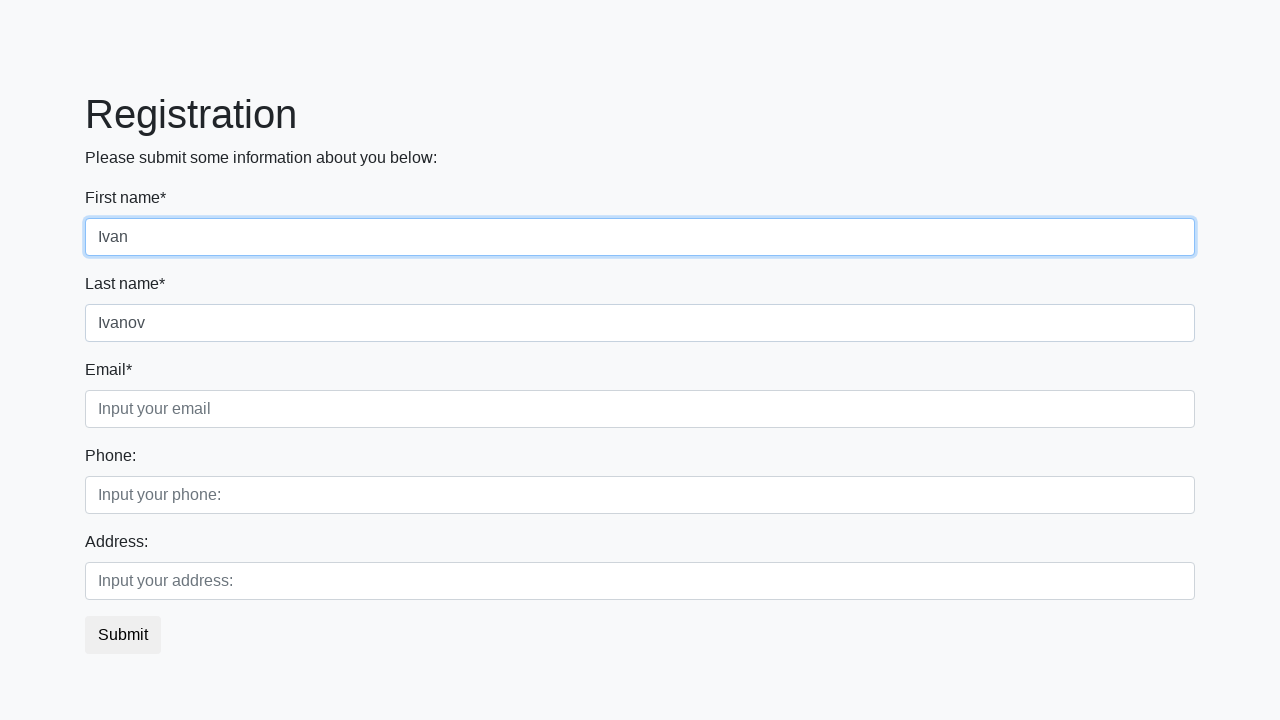

Filled email field with 'i.ivanov@testmail.com' on [placeholder="Input your email"]
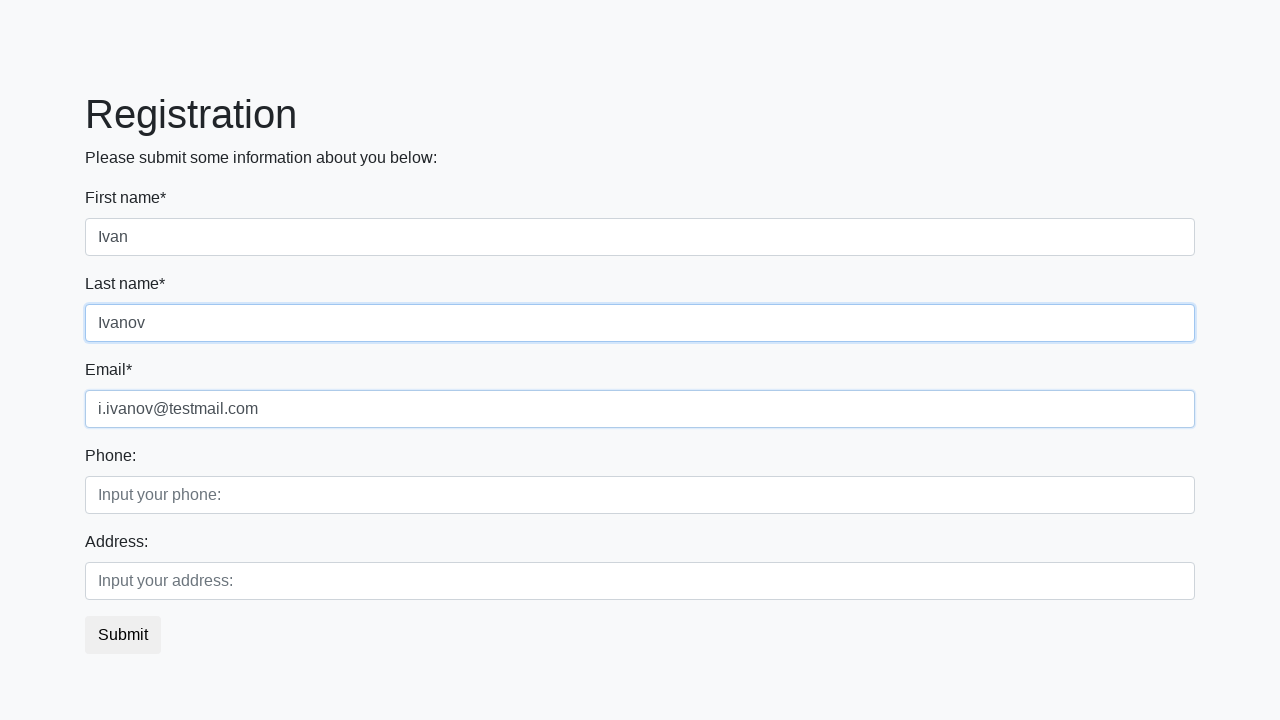

Clicked submit button to register at (123, 635) on button.btn
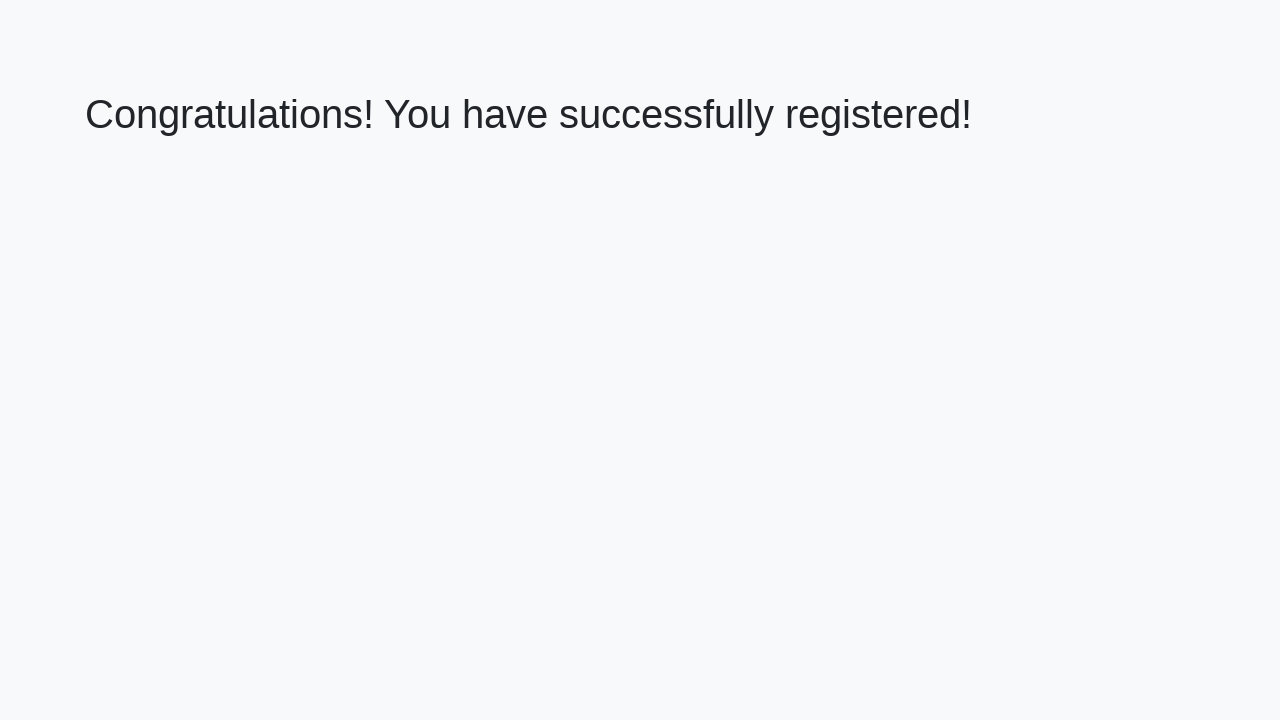

Success message header loaded
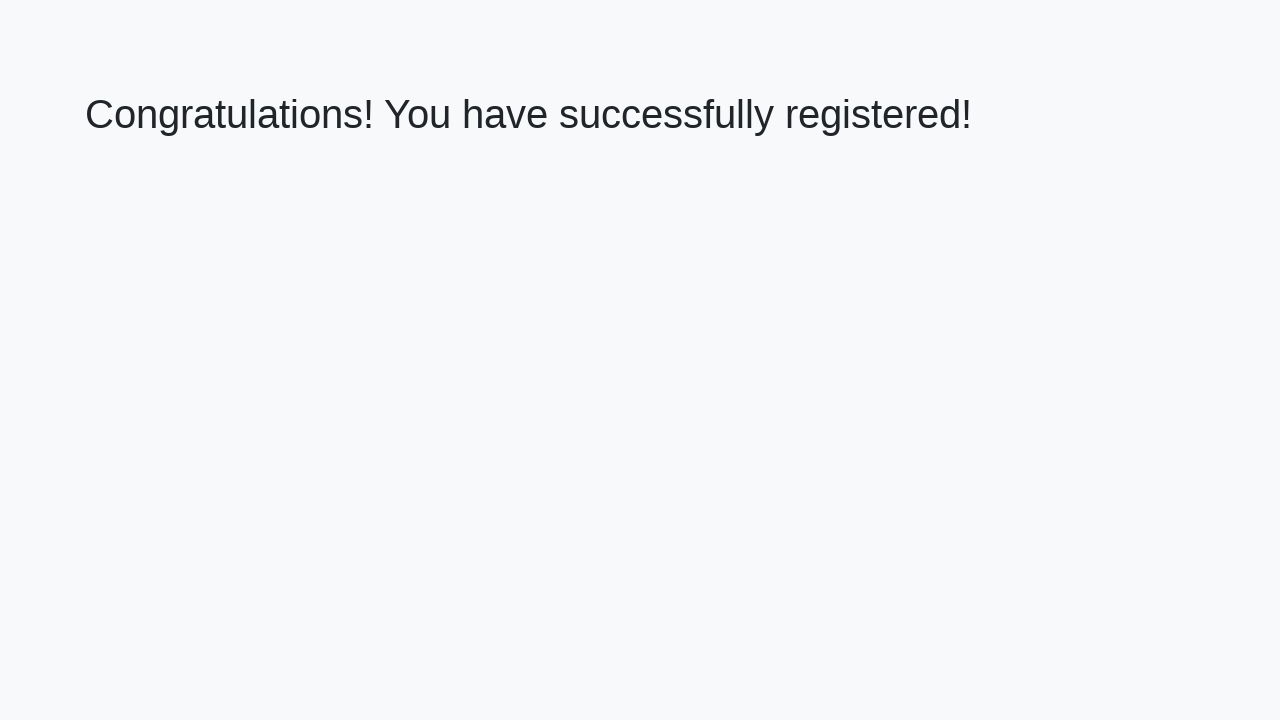

Retrieved success message text: 'Congratulations! You have successfully registered!'
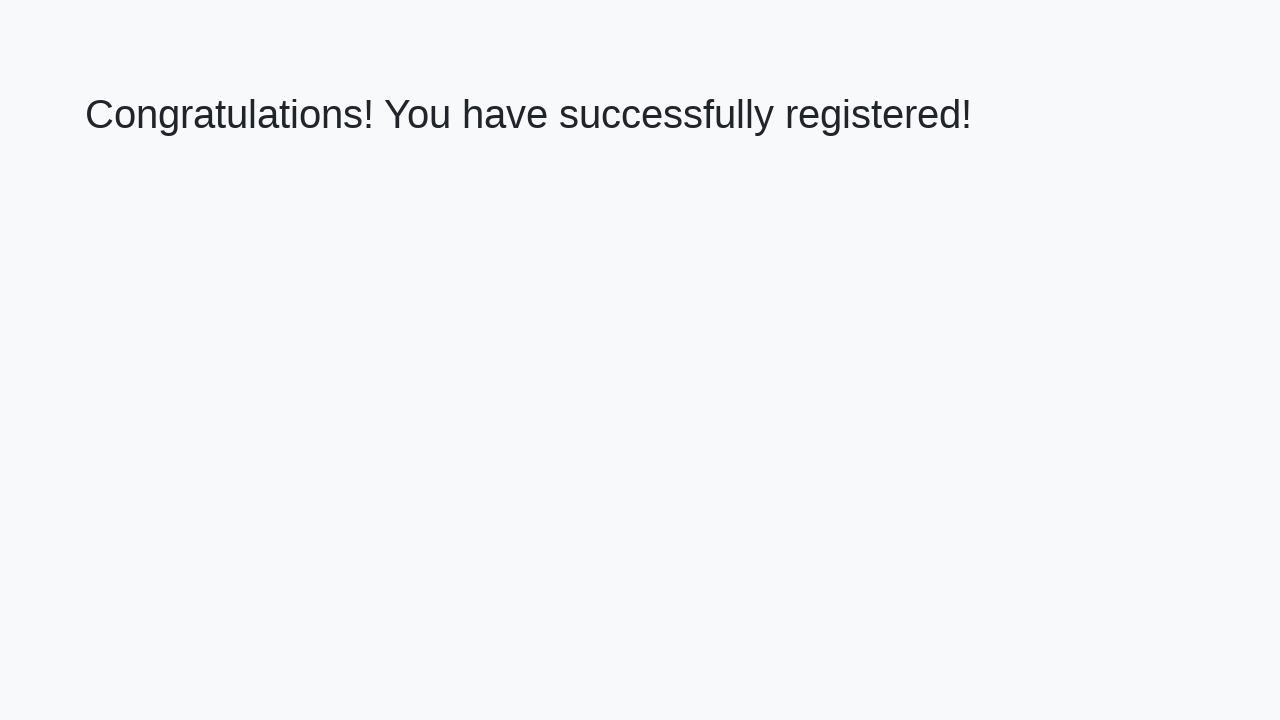

Verified success message matches expected text
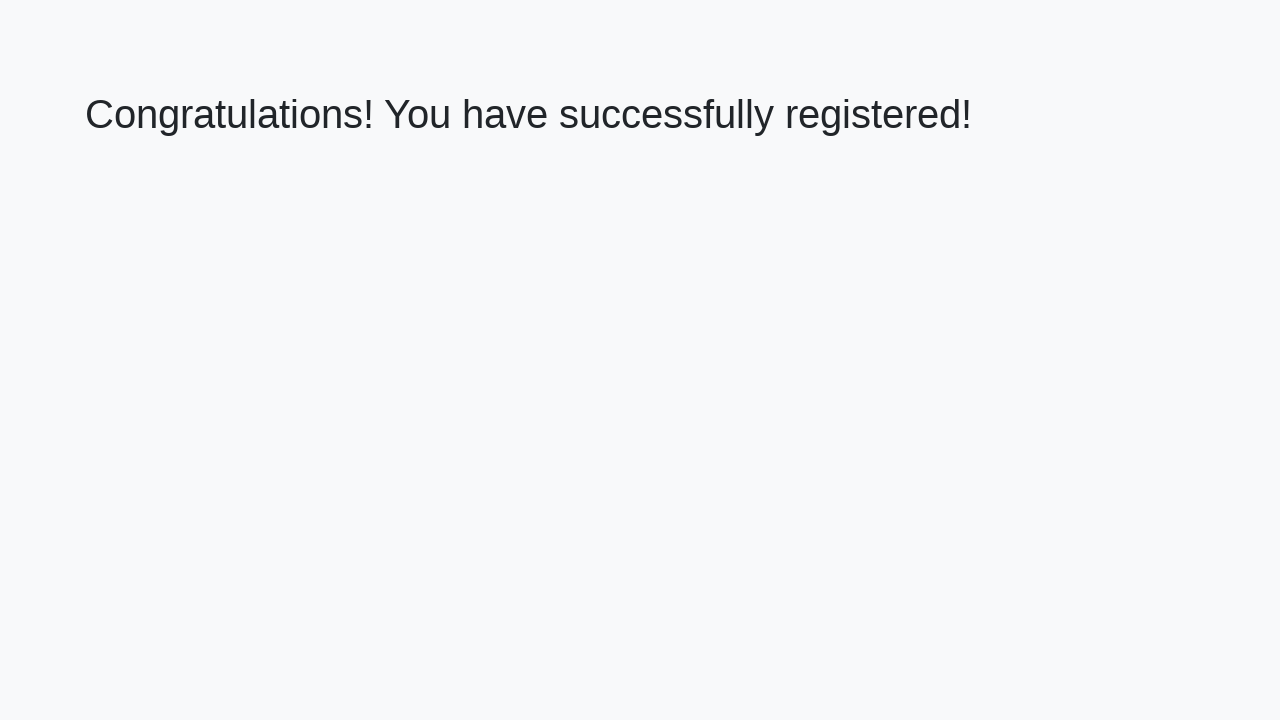

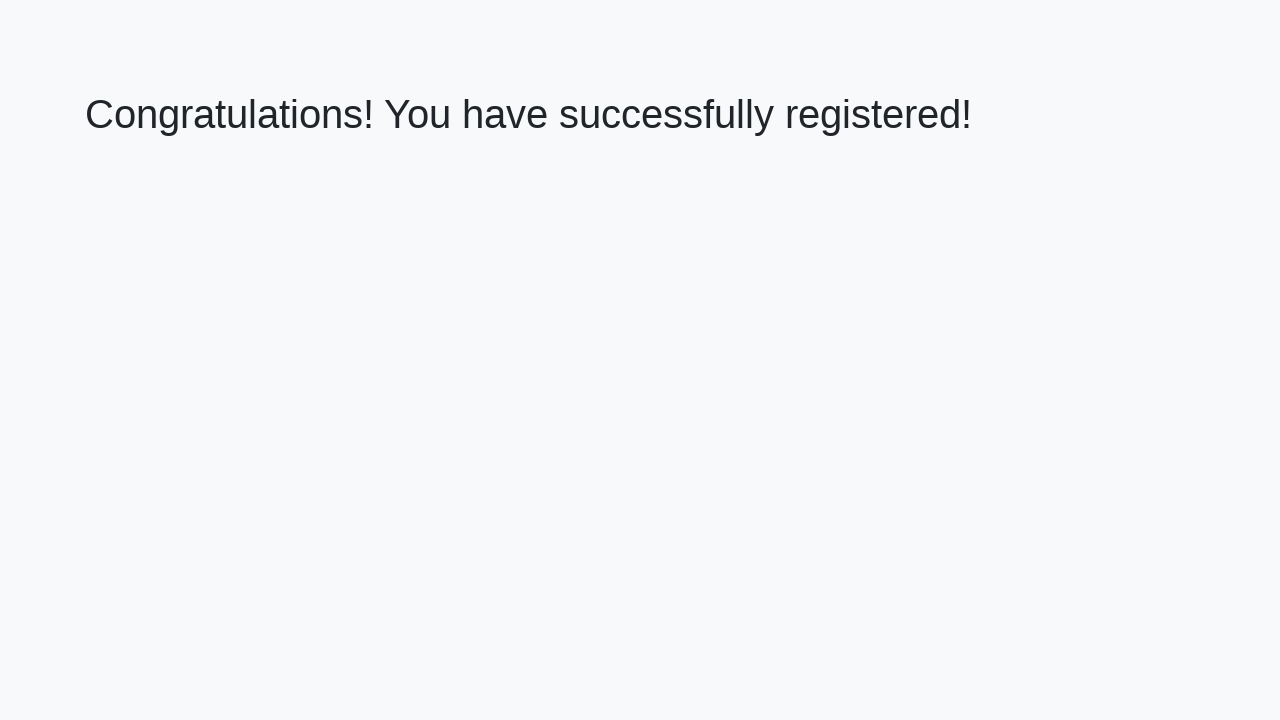